Tests dropdown selection functionality by navigating to a practice page and selecting an option from a dropdown menu by its value

Starting URL: https://www.hyrtutorials.com/p/html-dropdown-elements-practice.html

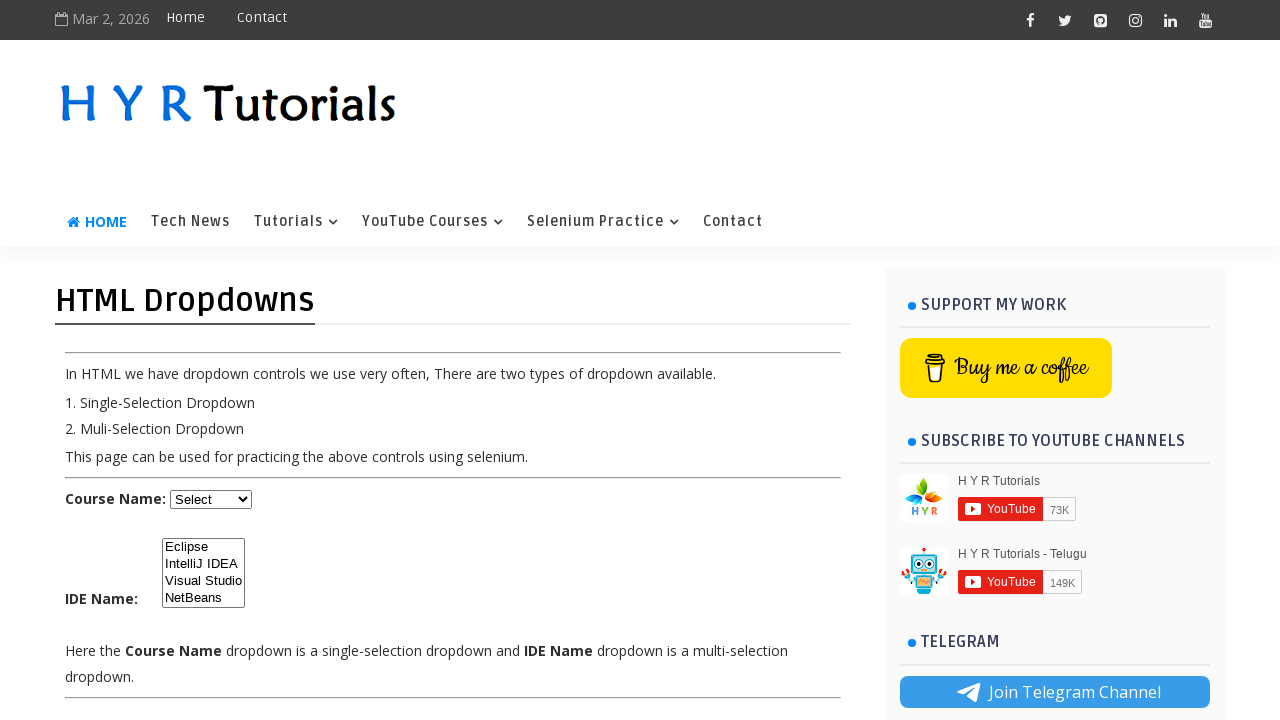

Navigated to HTML dropdown elements practice page
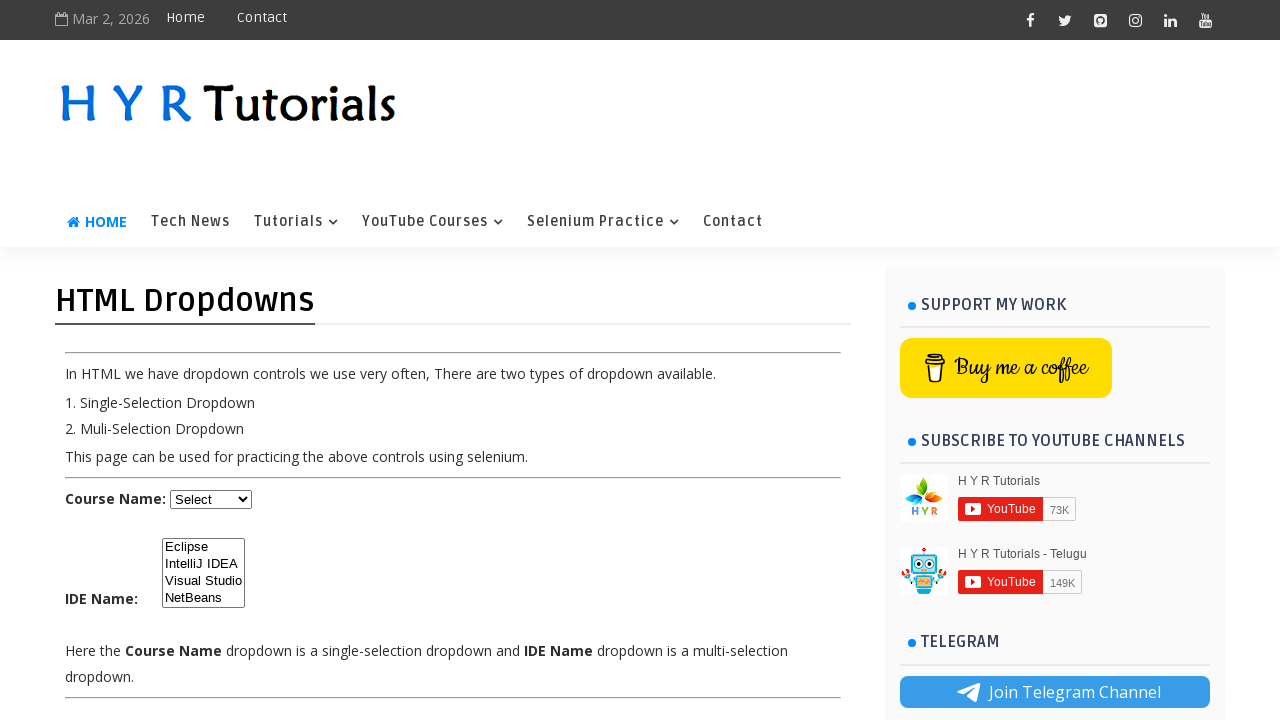

Selected 'python' option from the course dropdown on #course
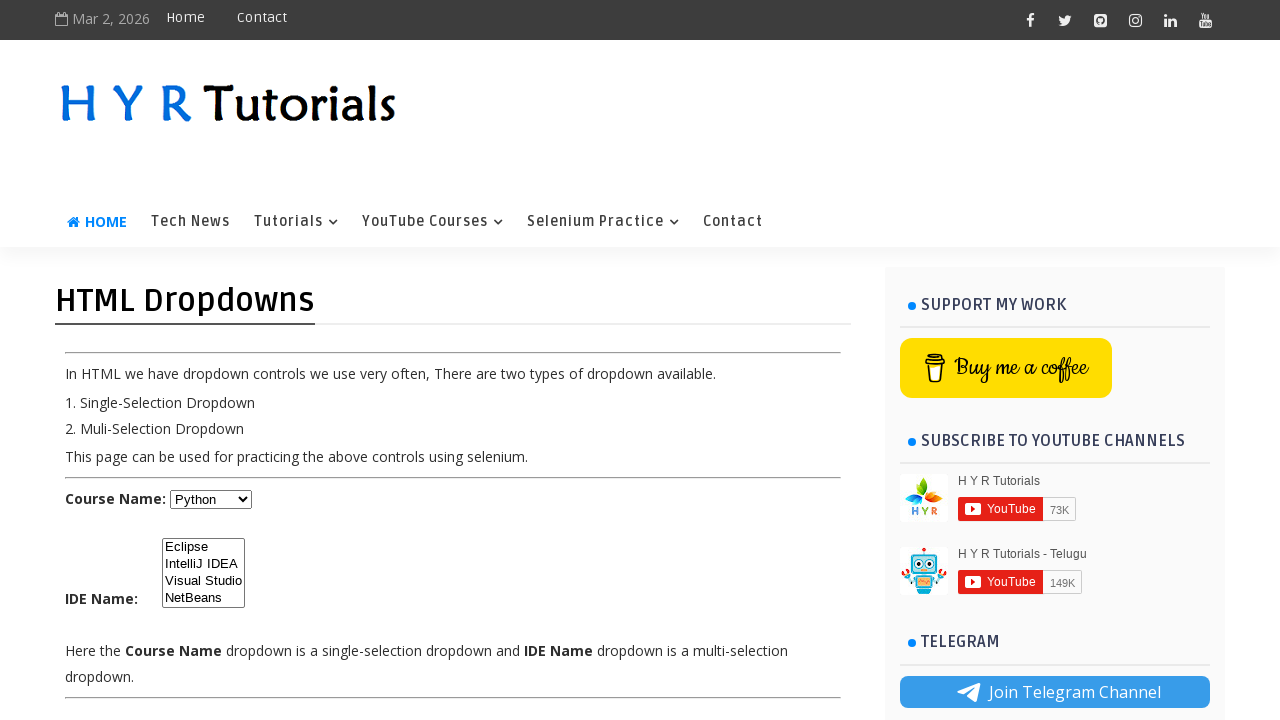

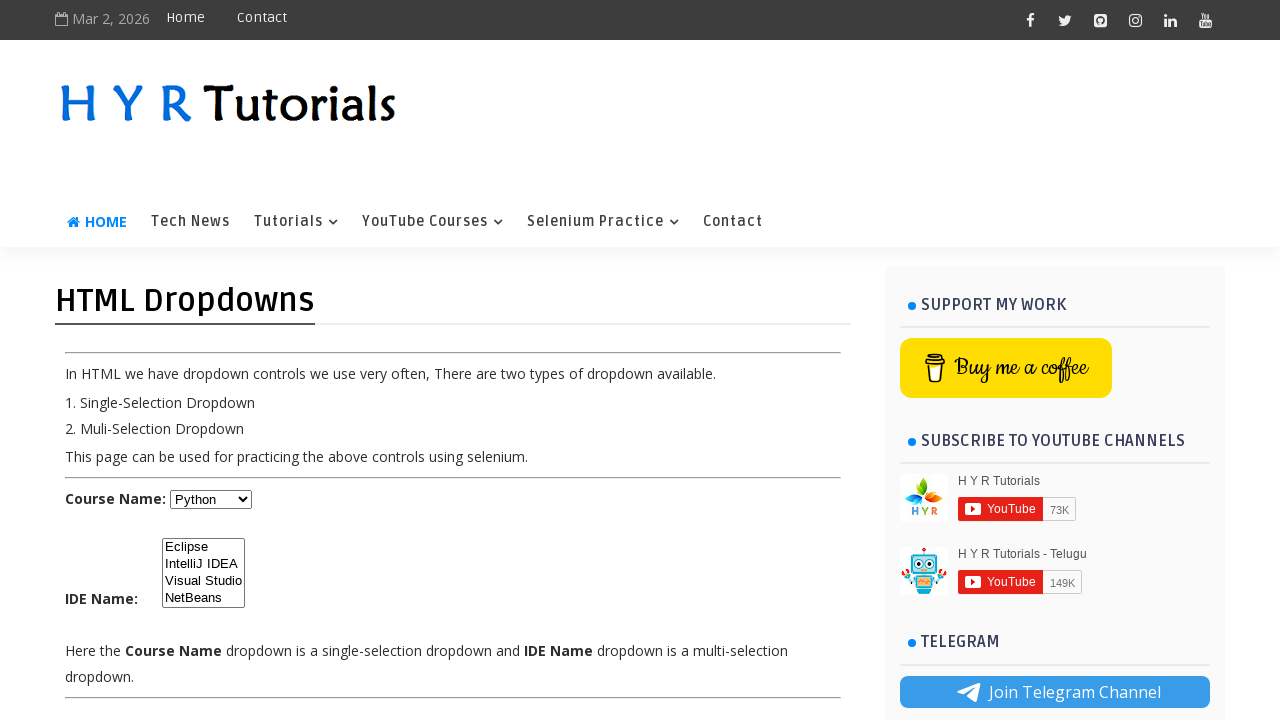